Navigates to Steam's top sellers search page, expands filter options, clicks on a category filter, and scrolls down to load more results.

Starting URL: https://store.steampowered.com/search/?os=win&filter=topsellers&ndl=1

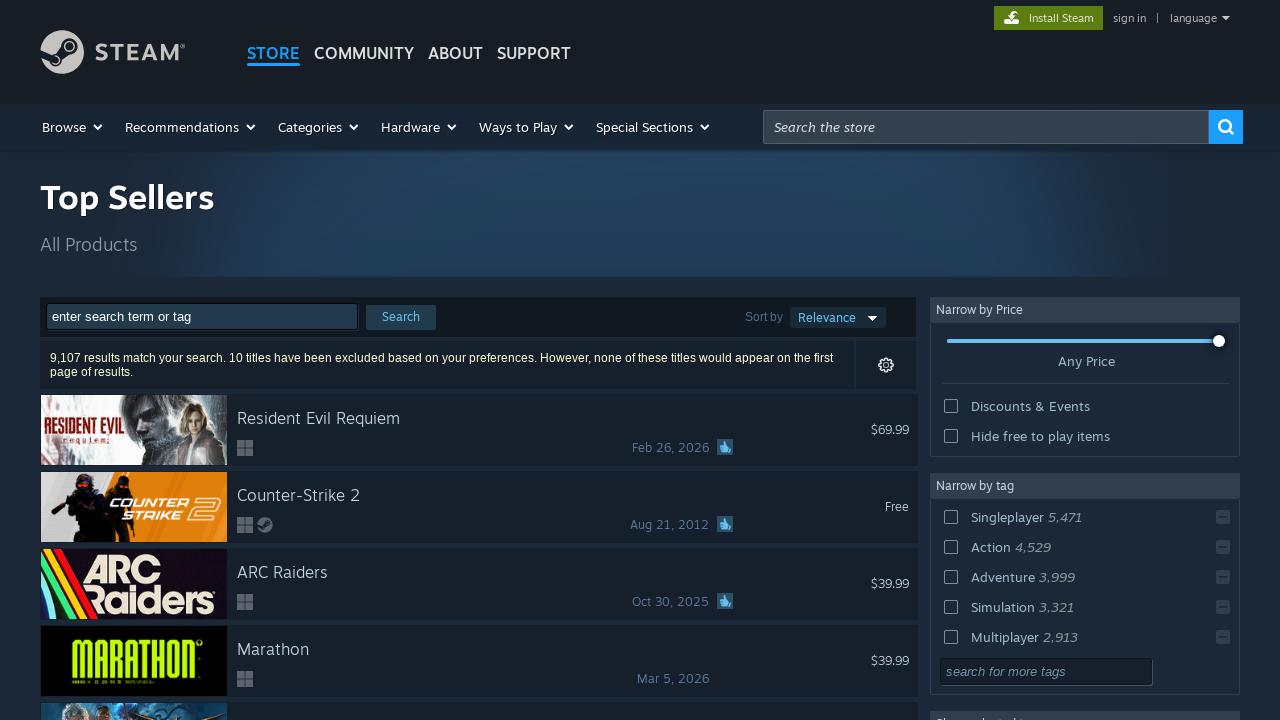

Clicked to expand additional search options at (1085, 708) on xpath=//*[@id="additional_search_options"]/div[3]/div[1]
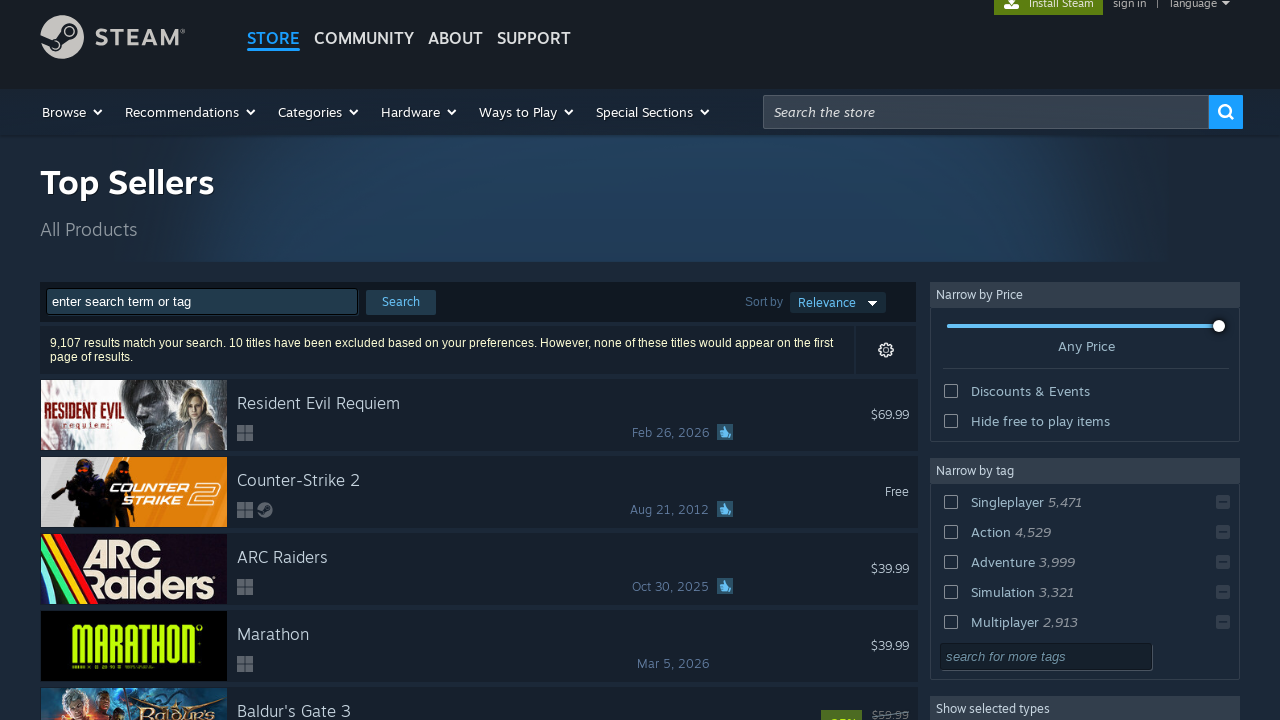

Category filter options appeared
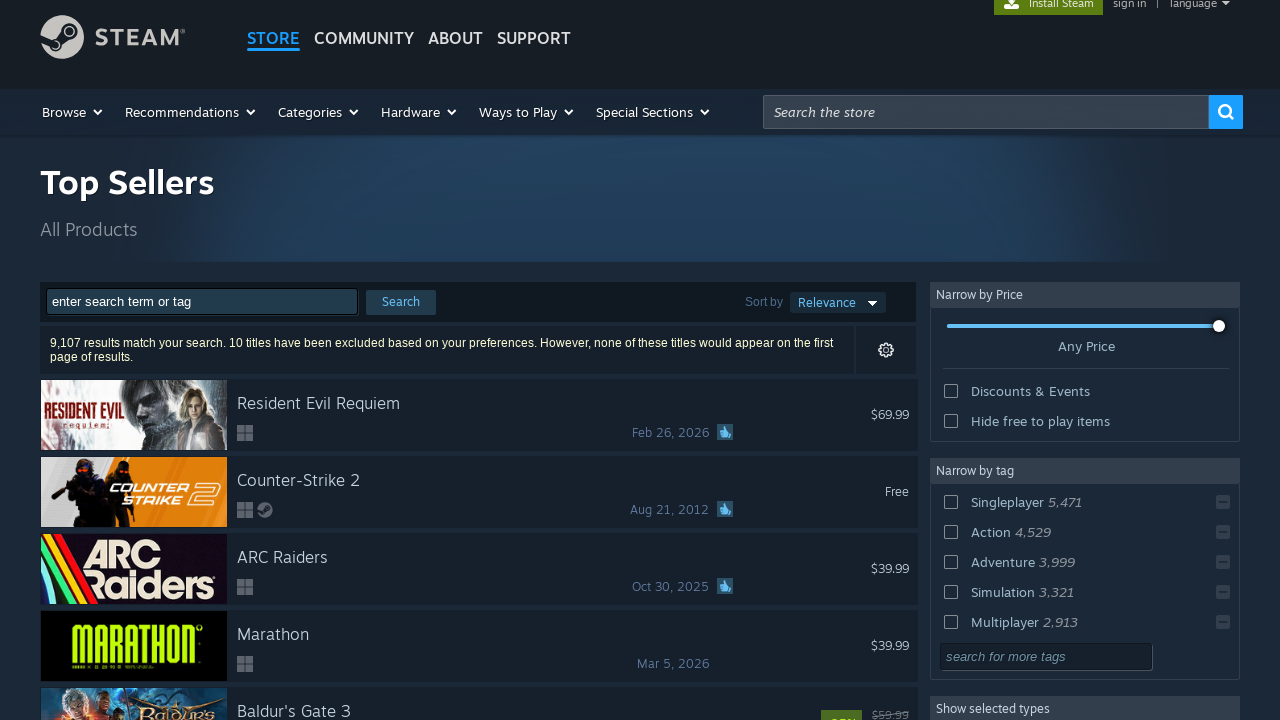

Clicked on category filter at (1086, 361) on xpath=//*[@id="narrow_category1"]/div[1]/span
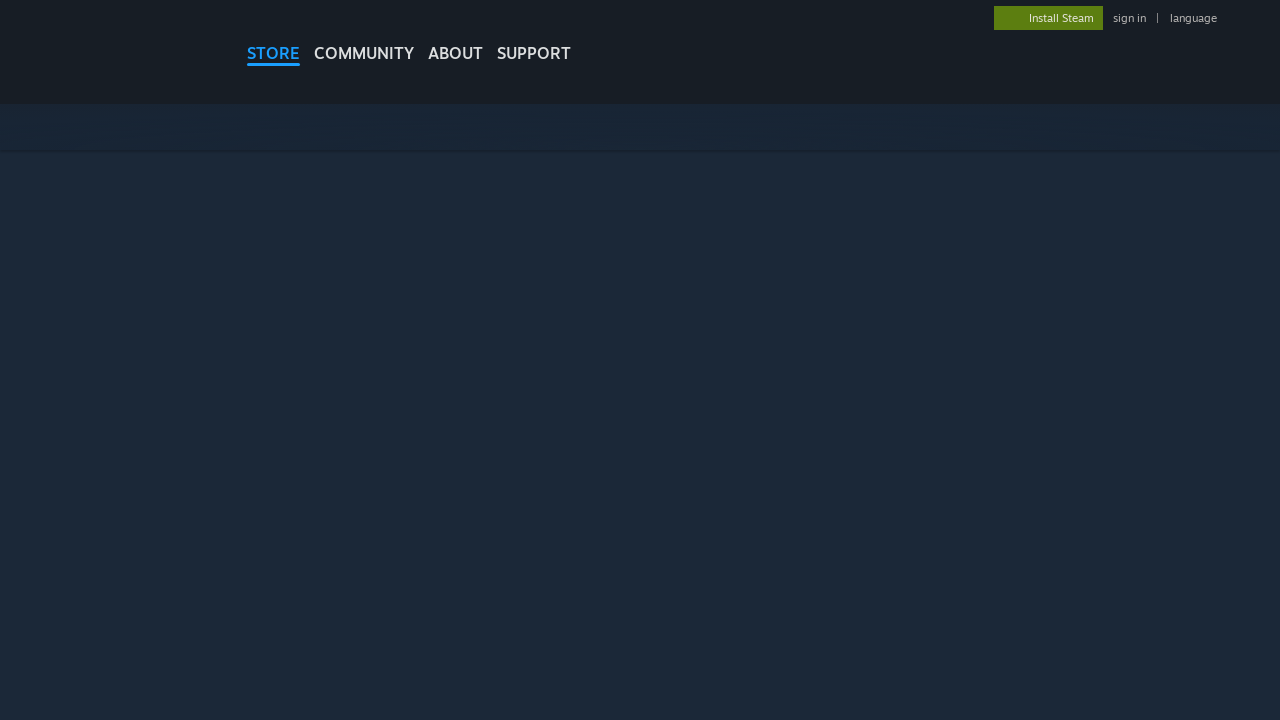

Filtered search results loaded
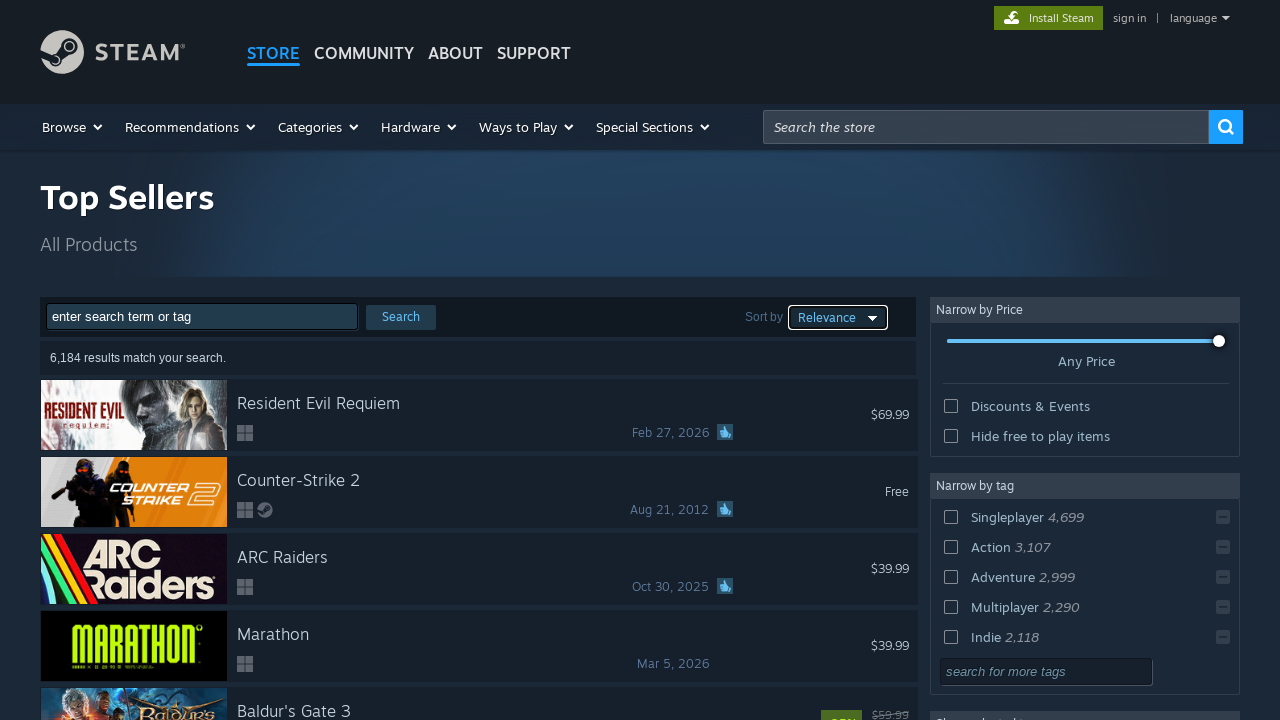

Pressed End key to scroll down
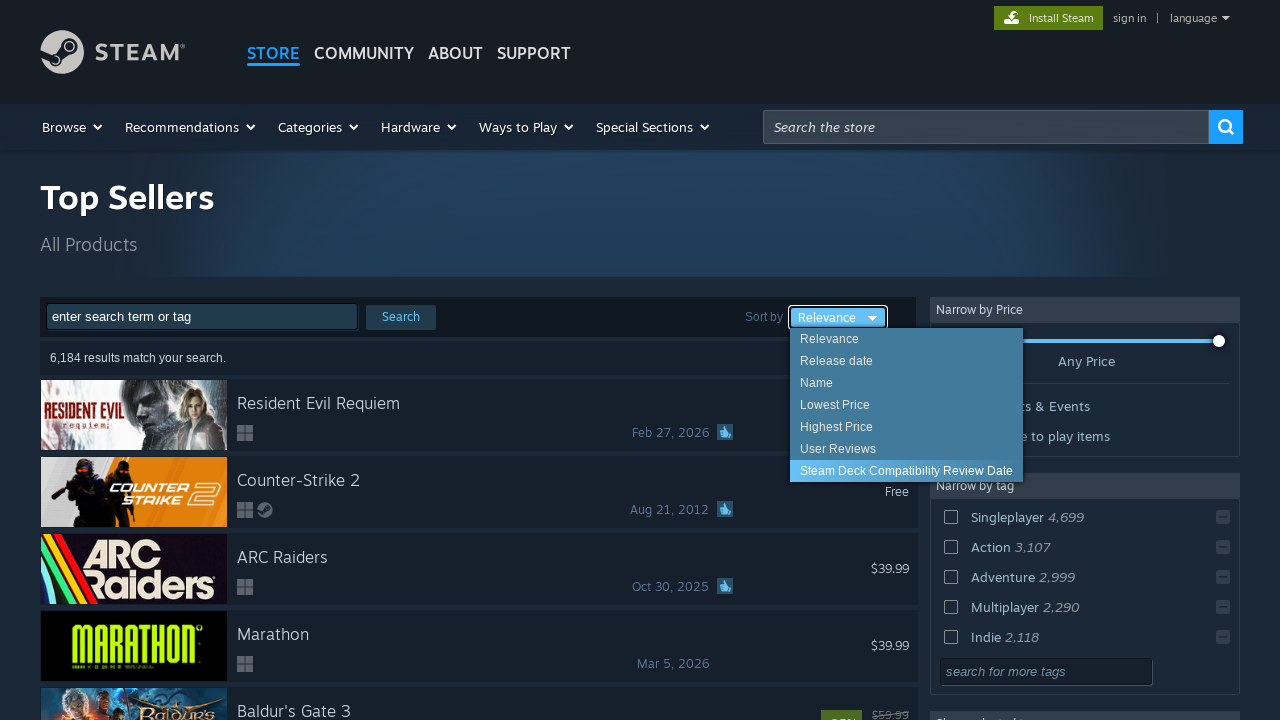

Waited 1 second for content to load
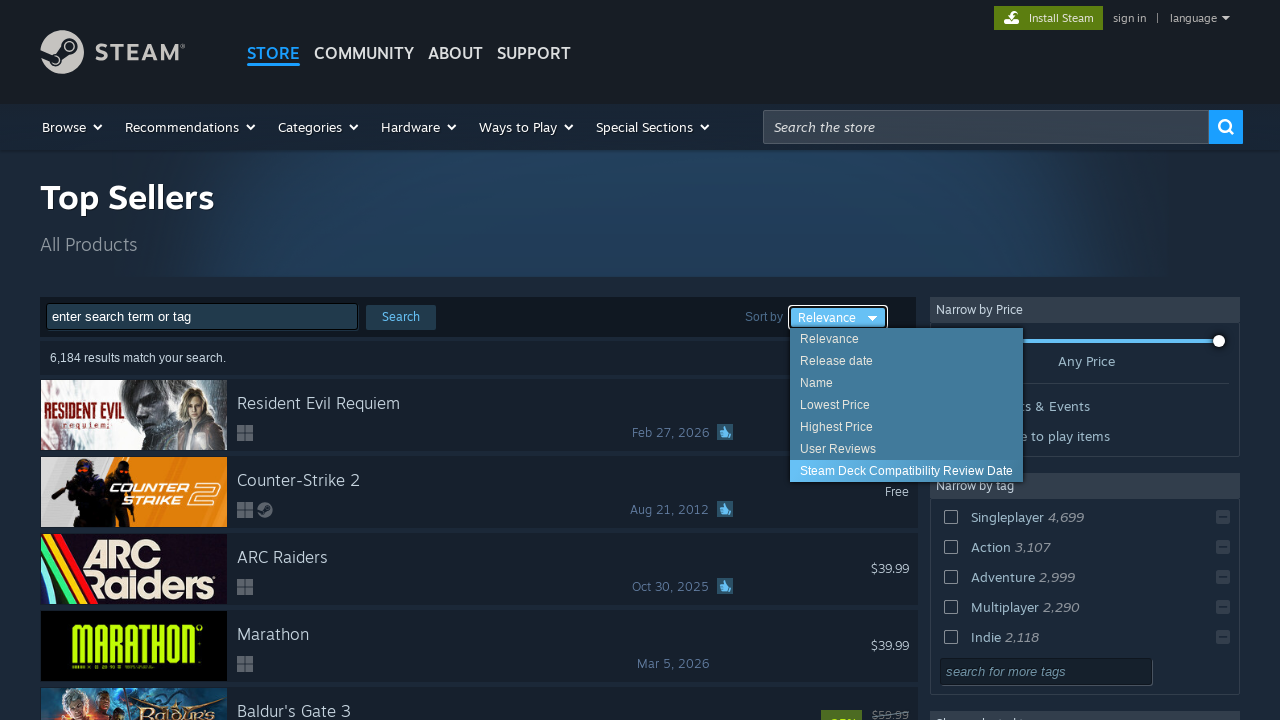

Pressed End key again to scroll further down
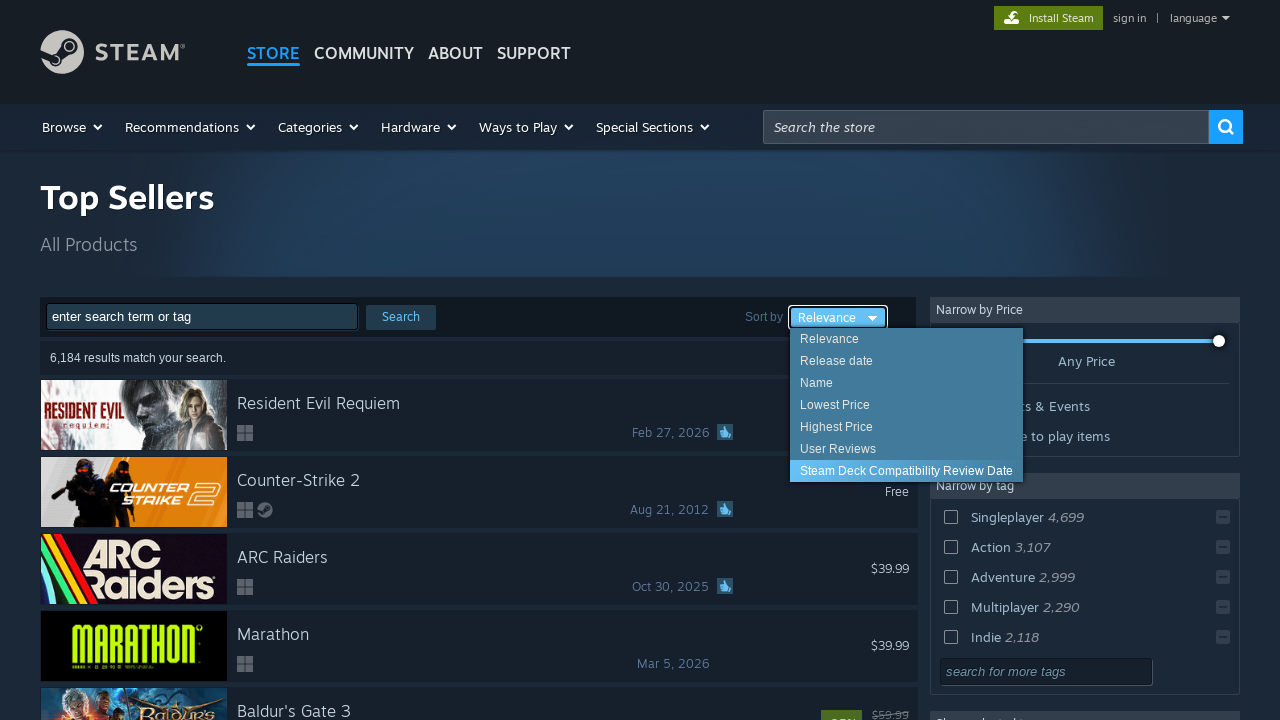

Search results fully loaded with result links visible
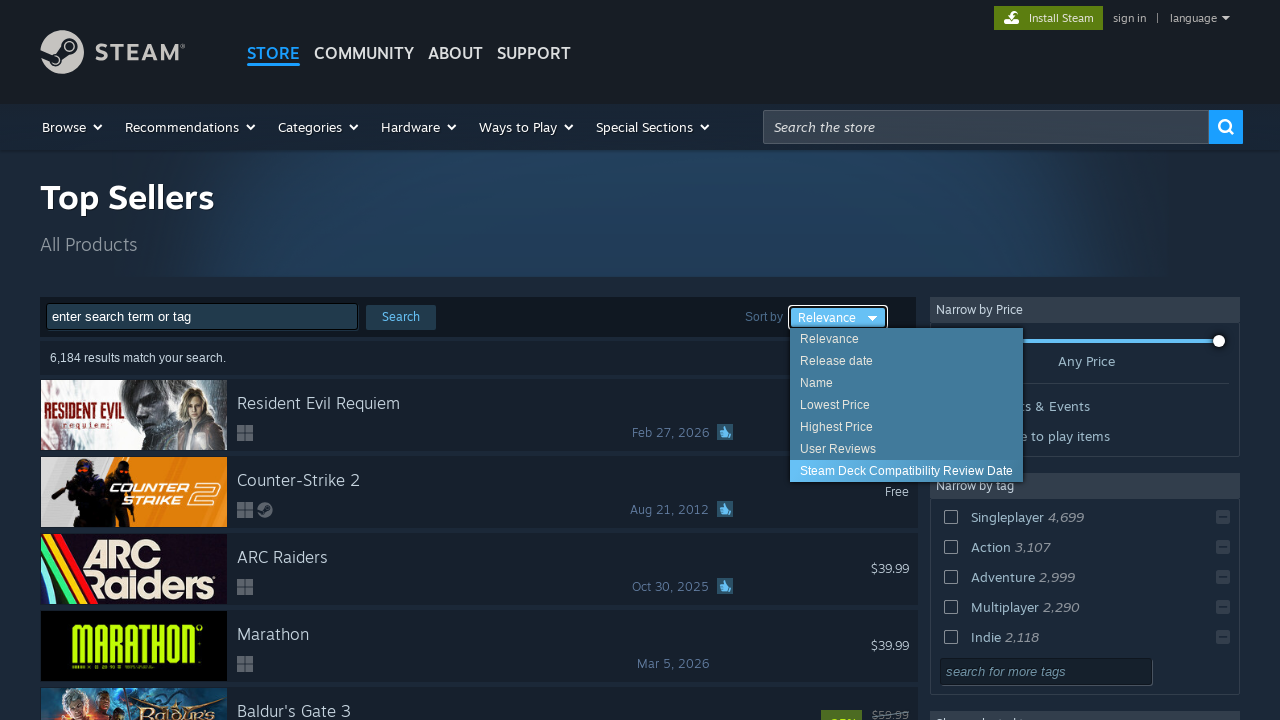

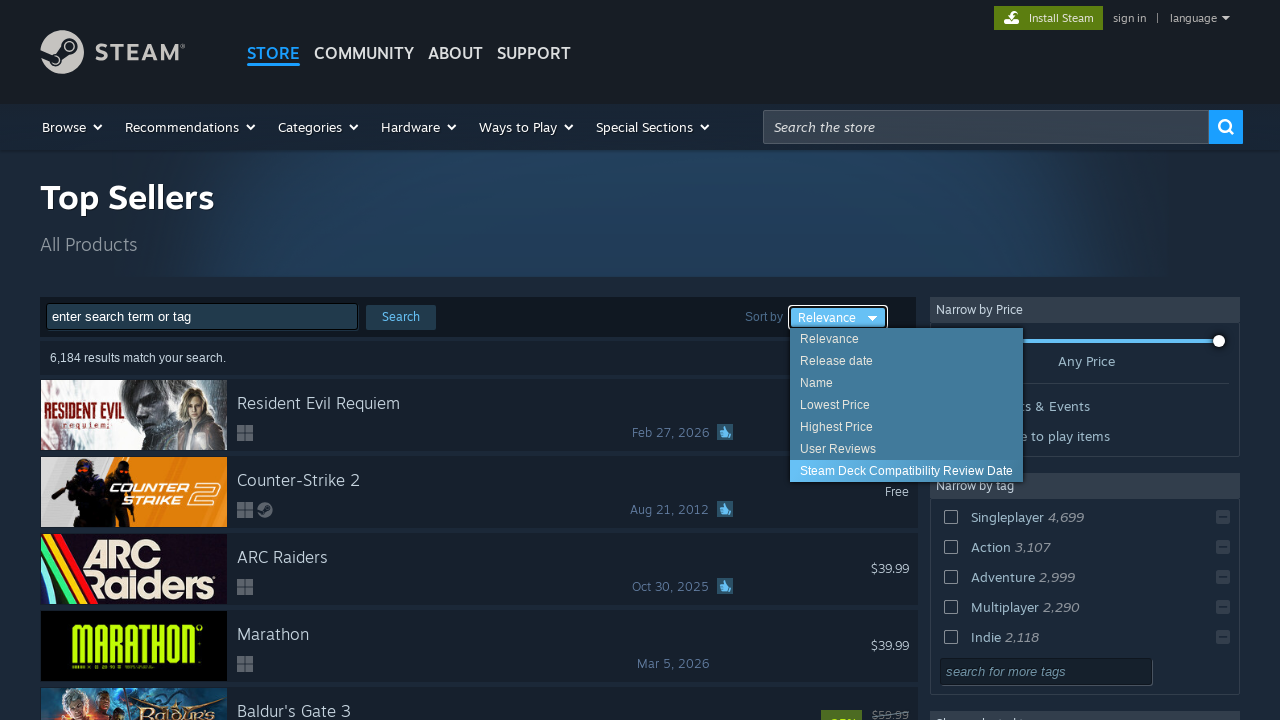